Tests a To-Do app by clicking on existing list items to mark them complete, adding a new todo item with text "LambdaTest", and verifying the page heading is displayed and clickable.

Starting URL: https://stage-lambda-devops-use-only.lambdatestinternal.com/To-do-app/index.html

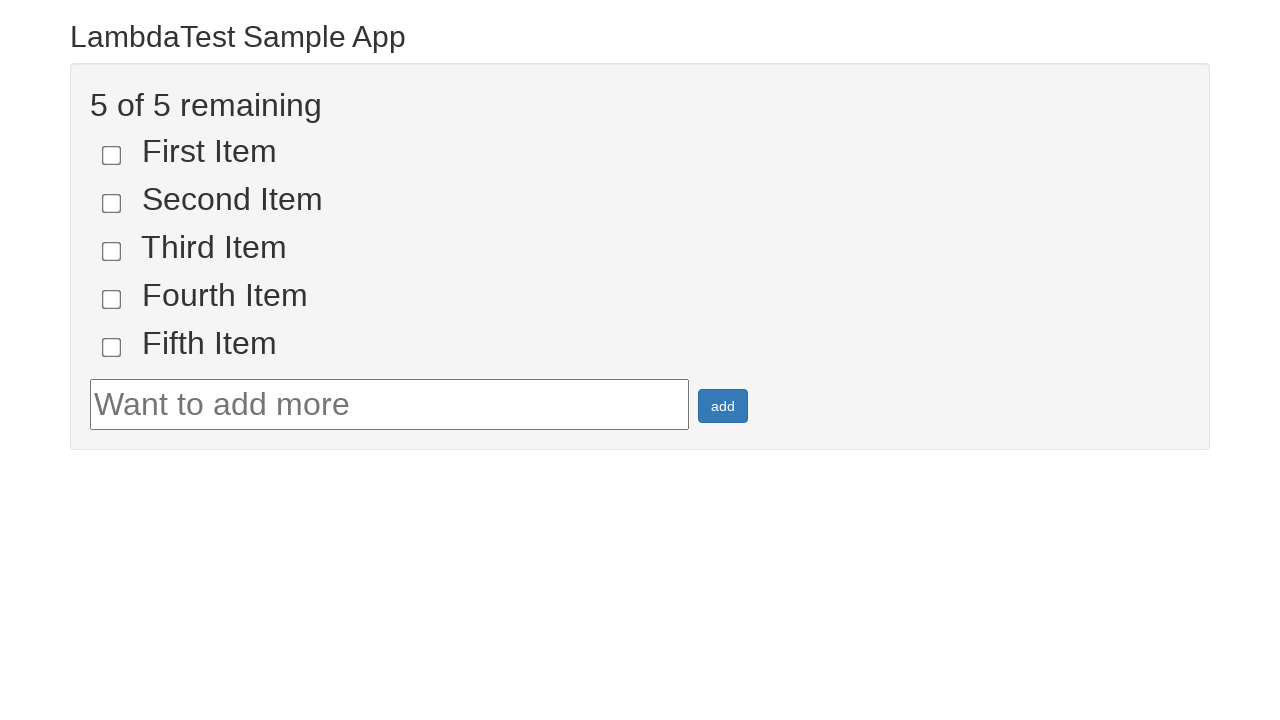

Set viewport size to 1920x1080
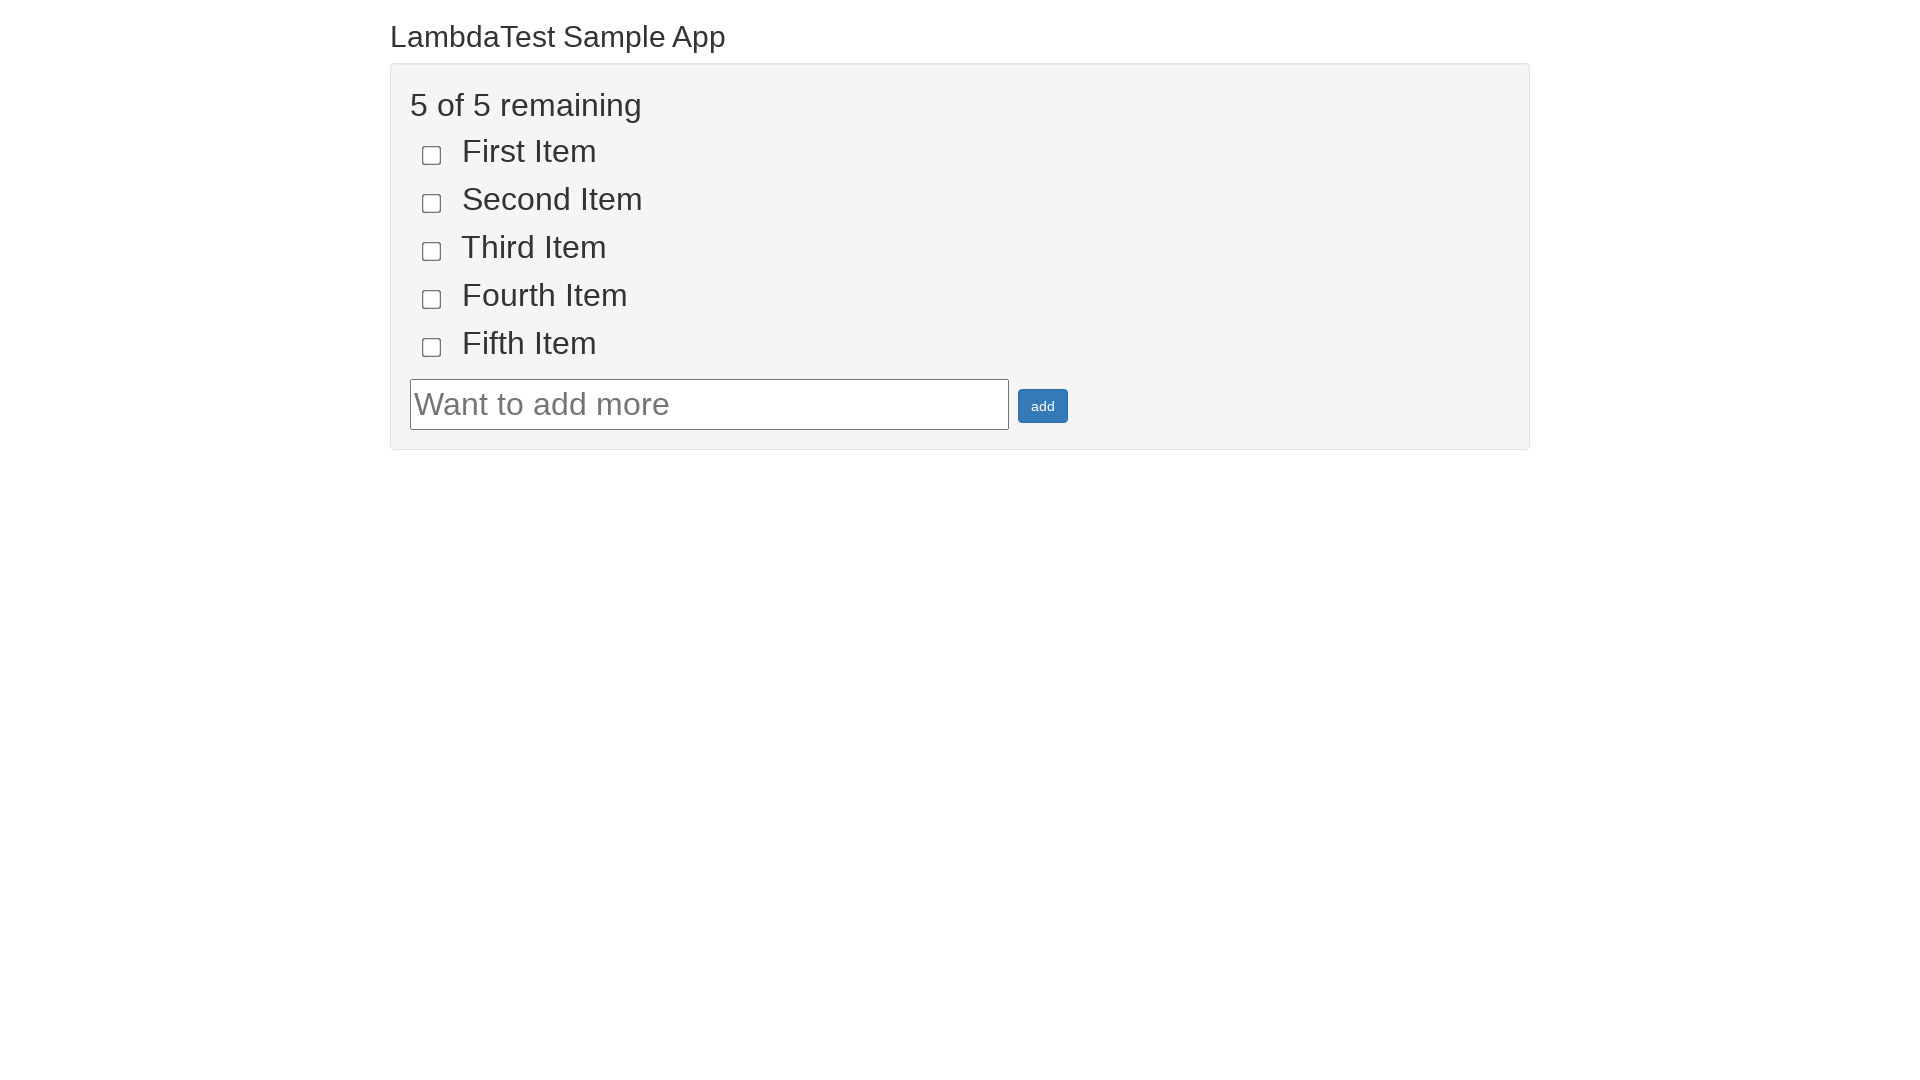

Clicked on the first list item to mark it complete at (432, 155) on input[name='li1']
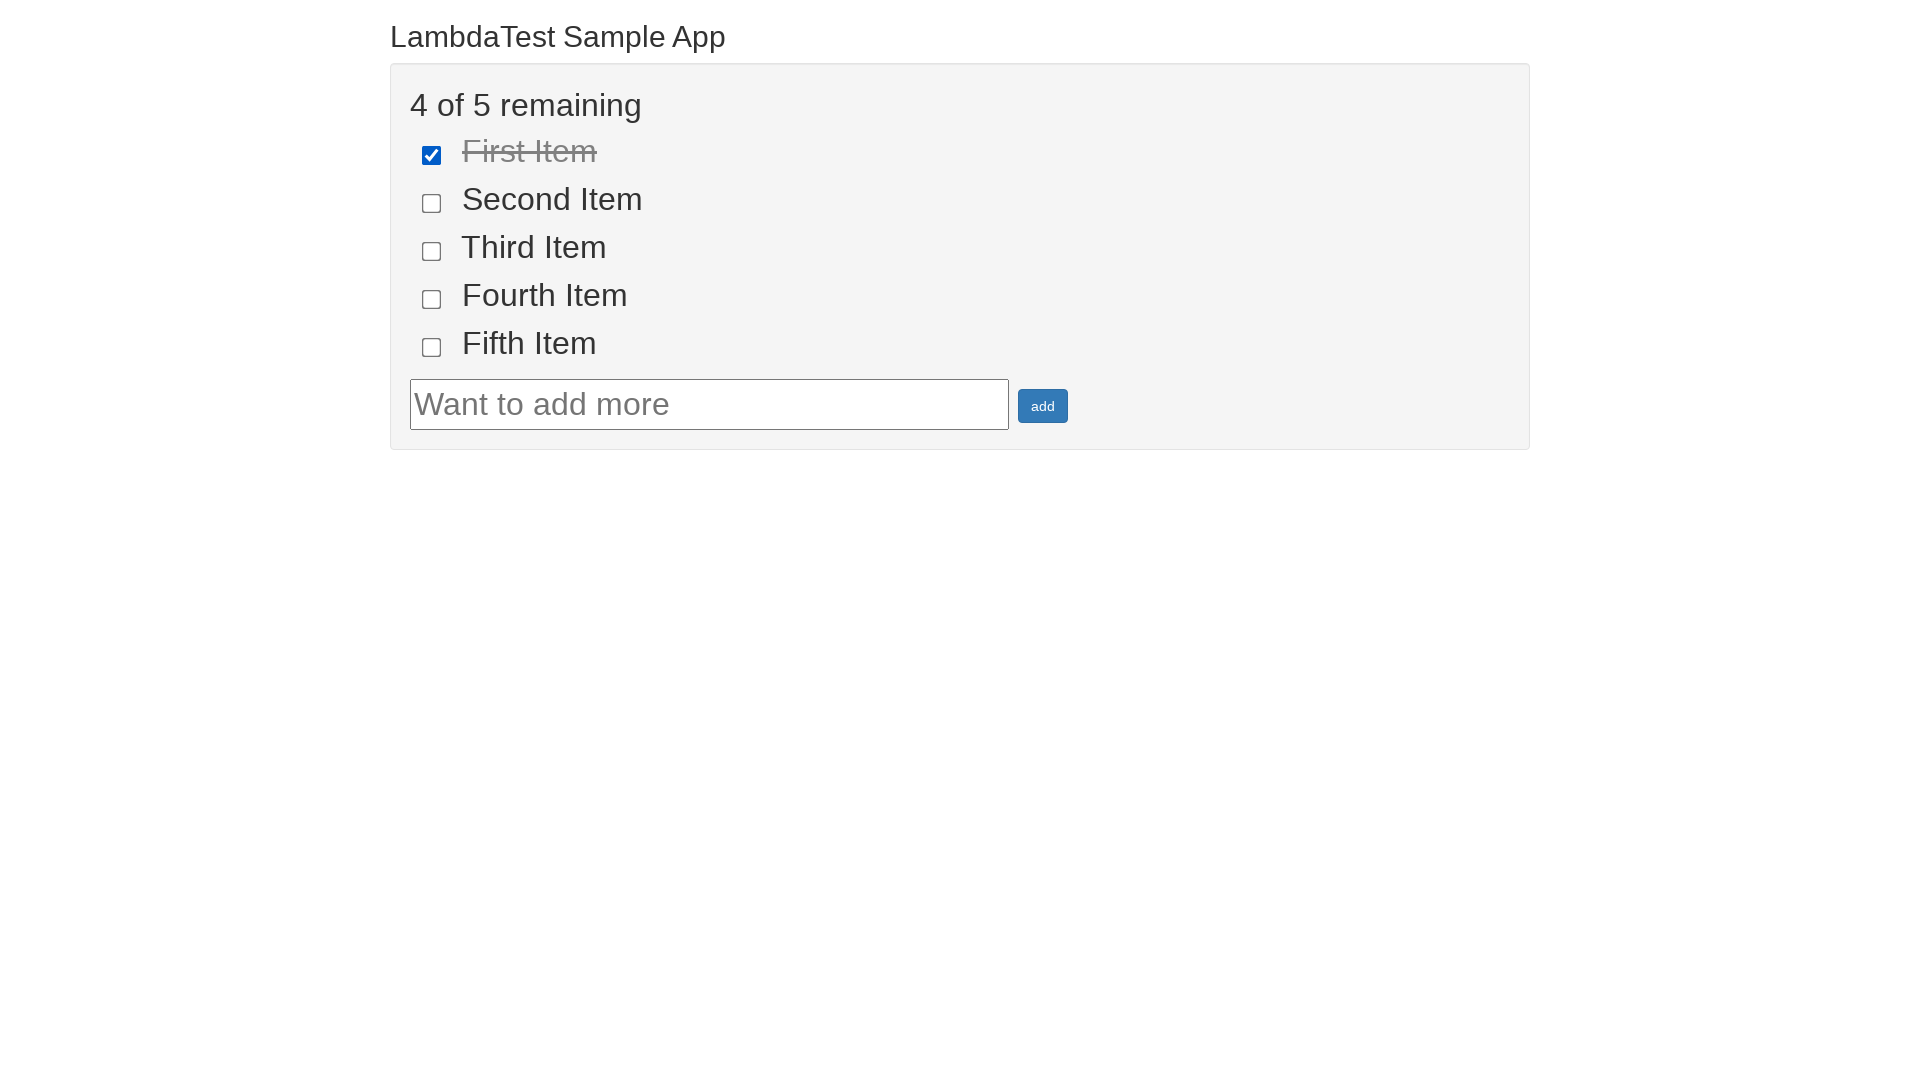

Clicked on the second list item to mark it complete at (432, 203) on input[name='li2']
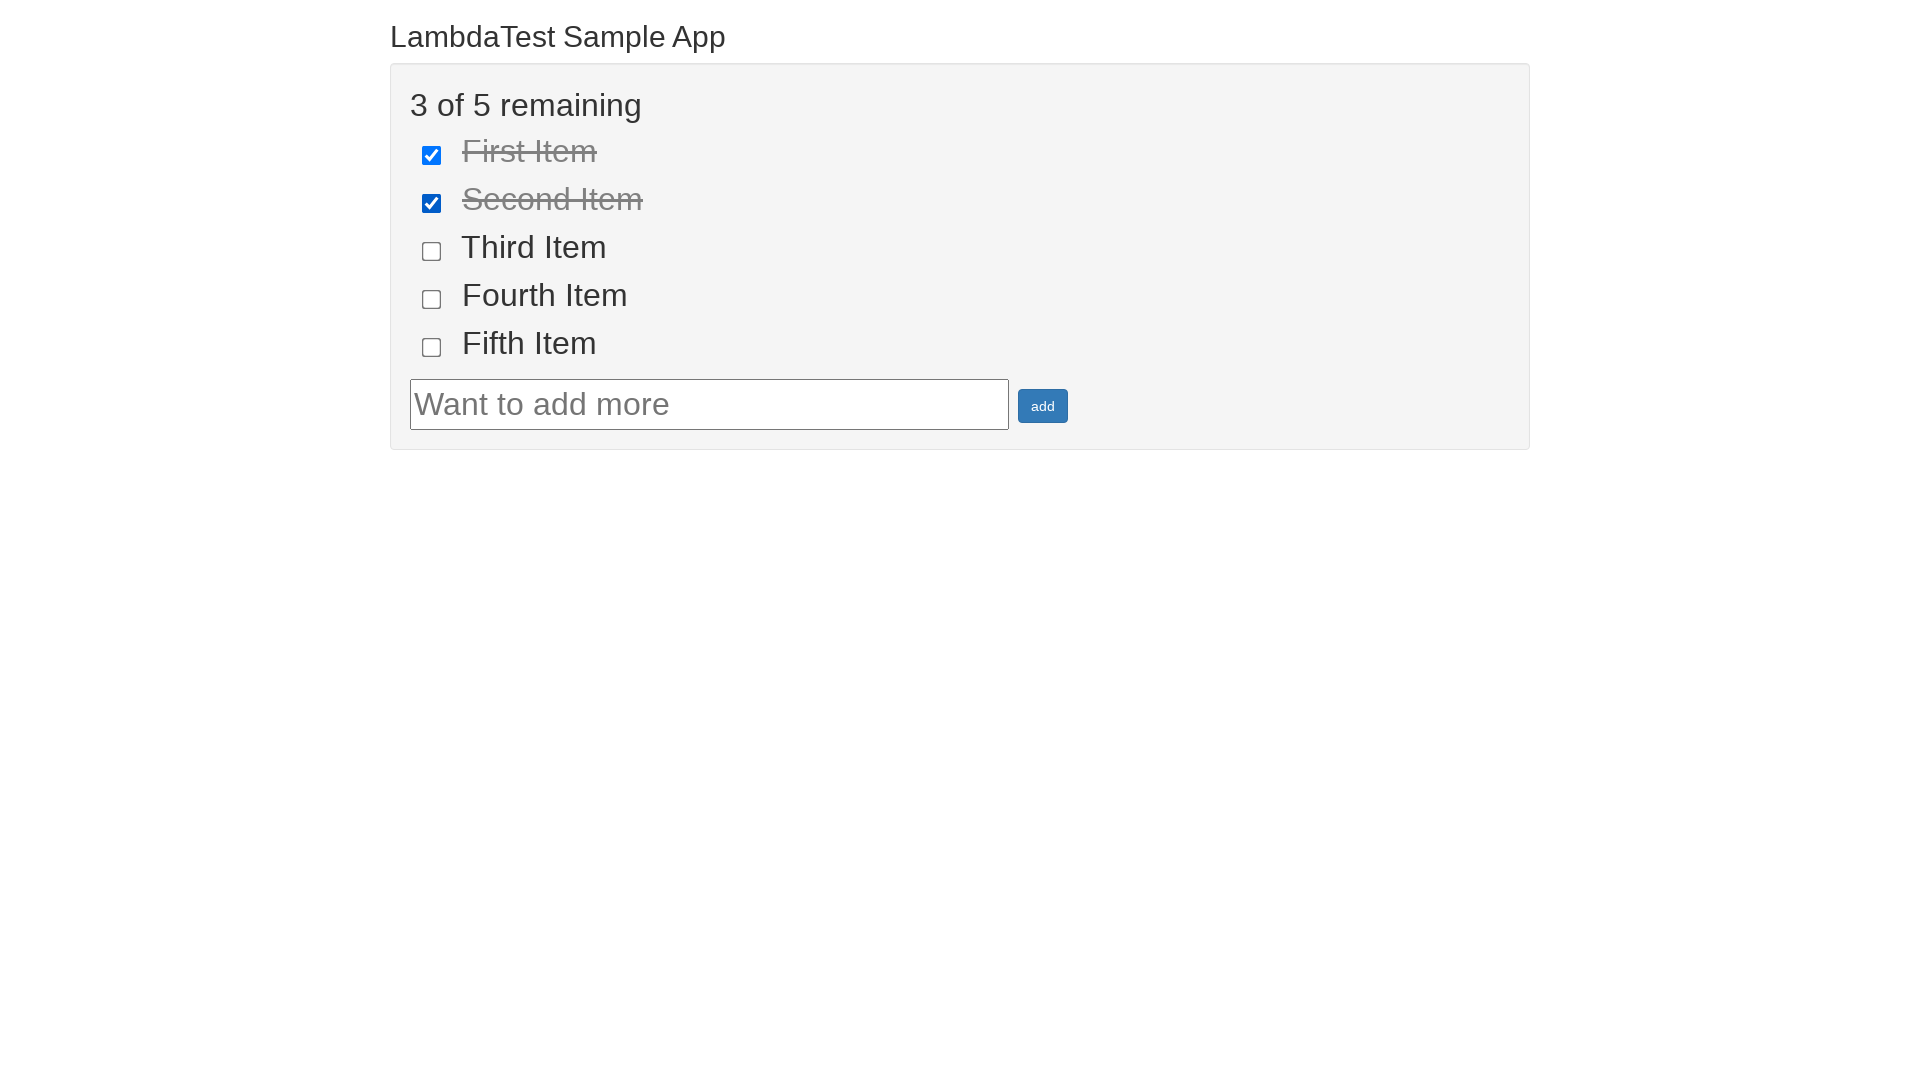

Filled new todo text field with 'LambdaTest' on #sampletodotext
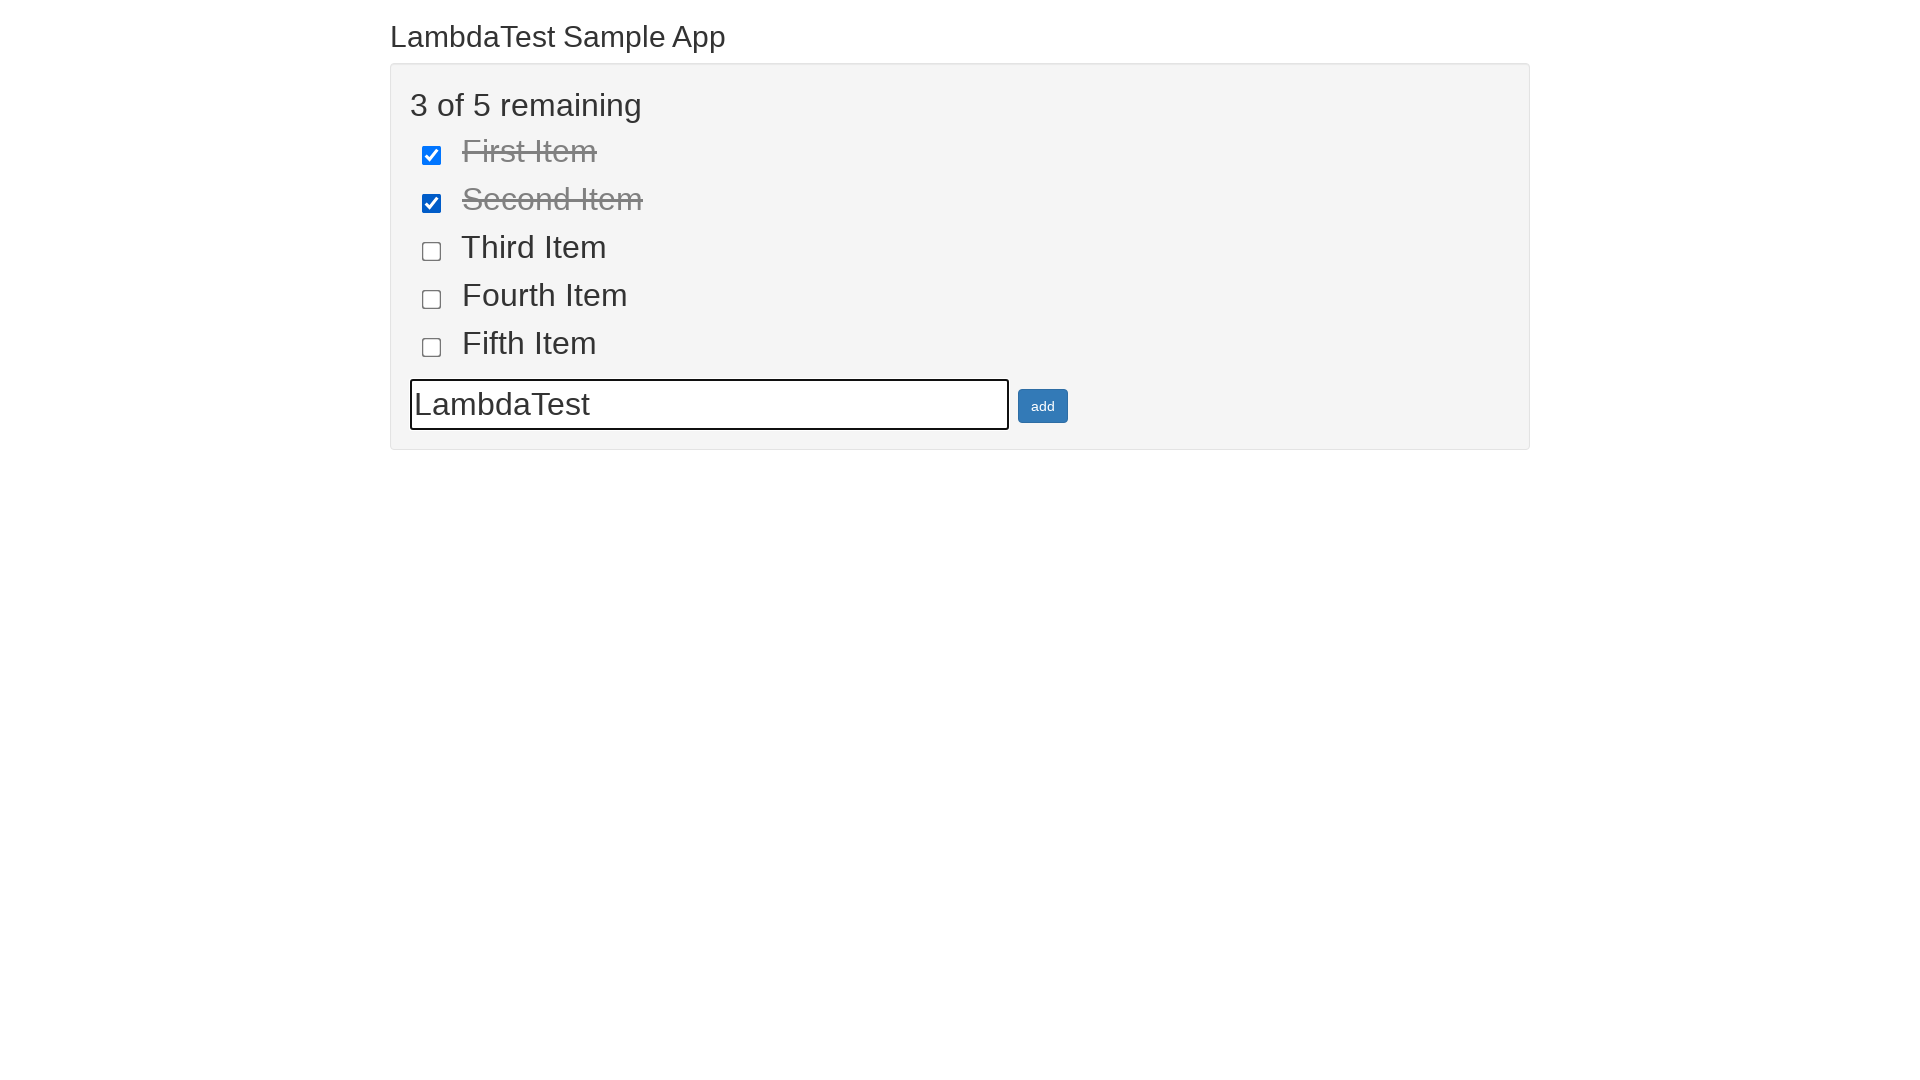

Clicked add button to create new todo item at (1043, 406) on #addbutton
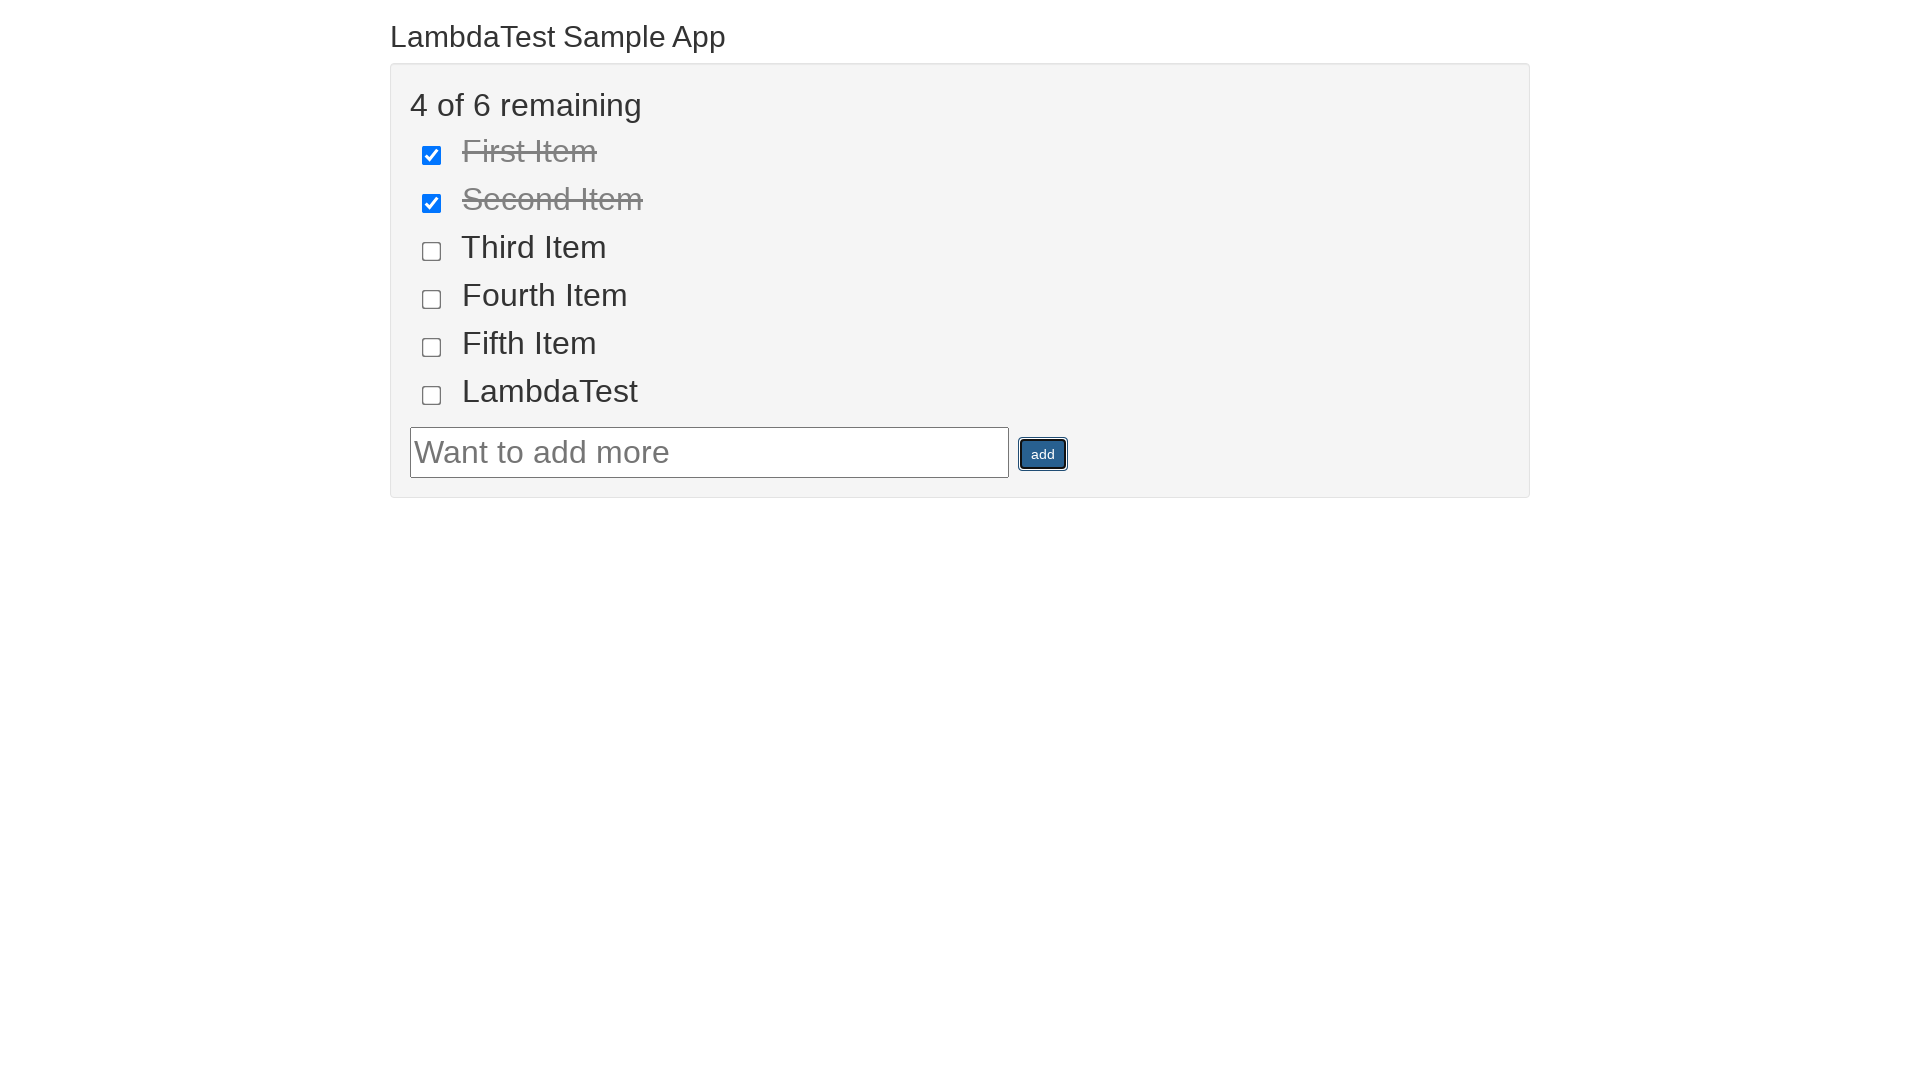

Verified page heading is visible
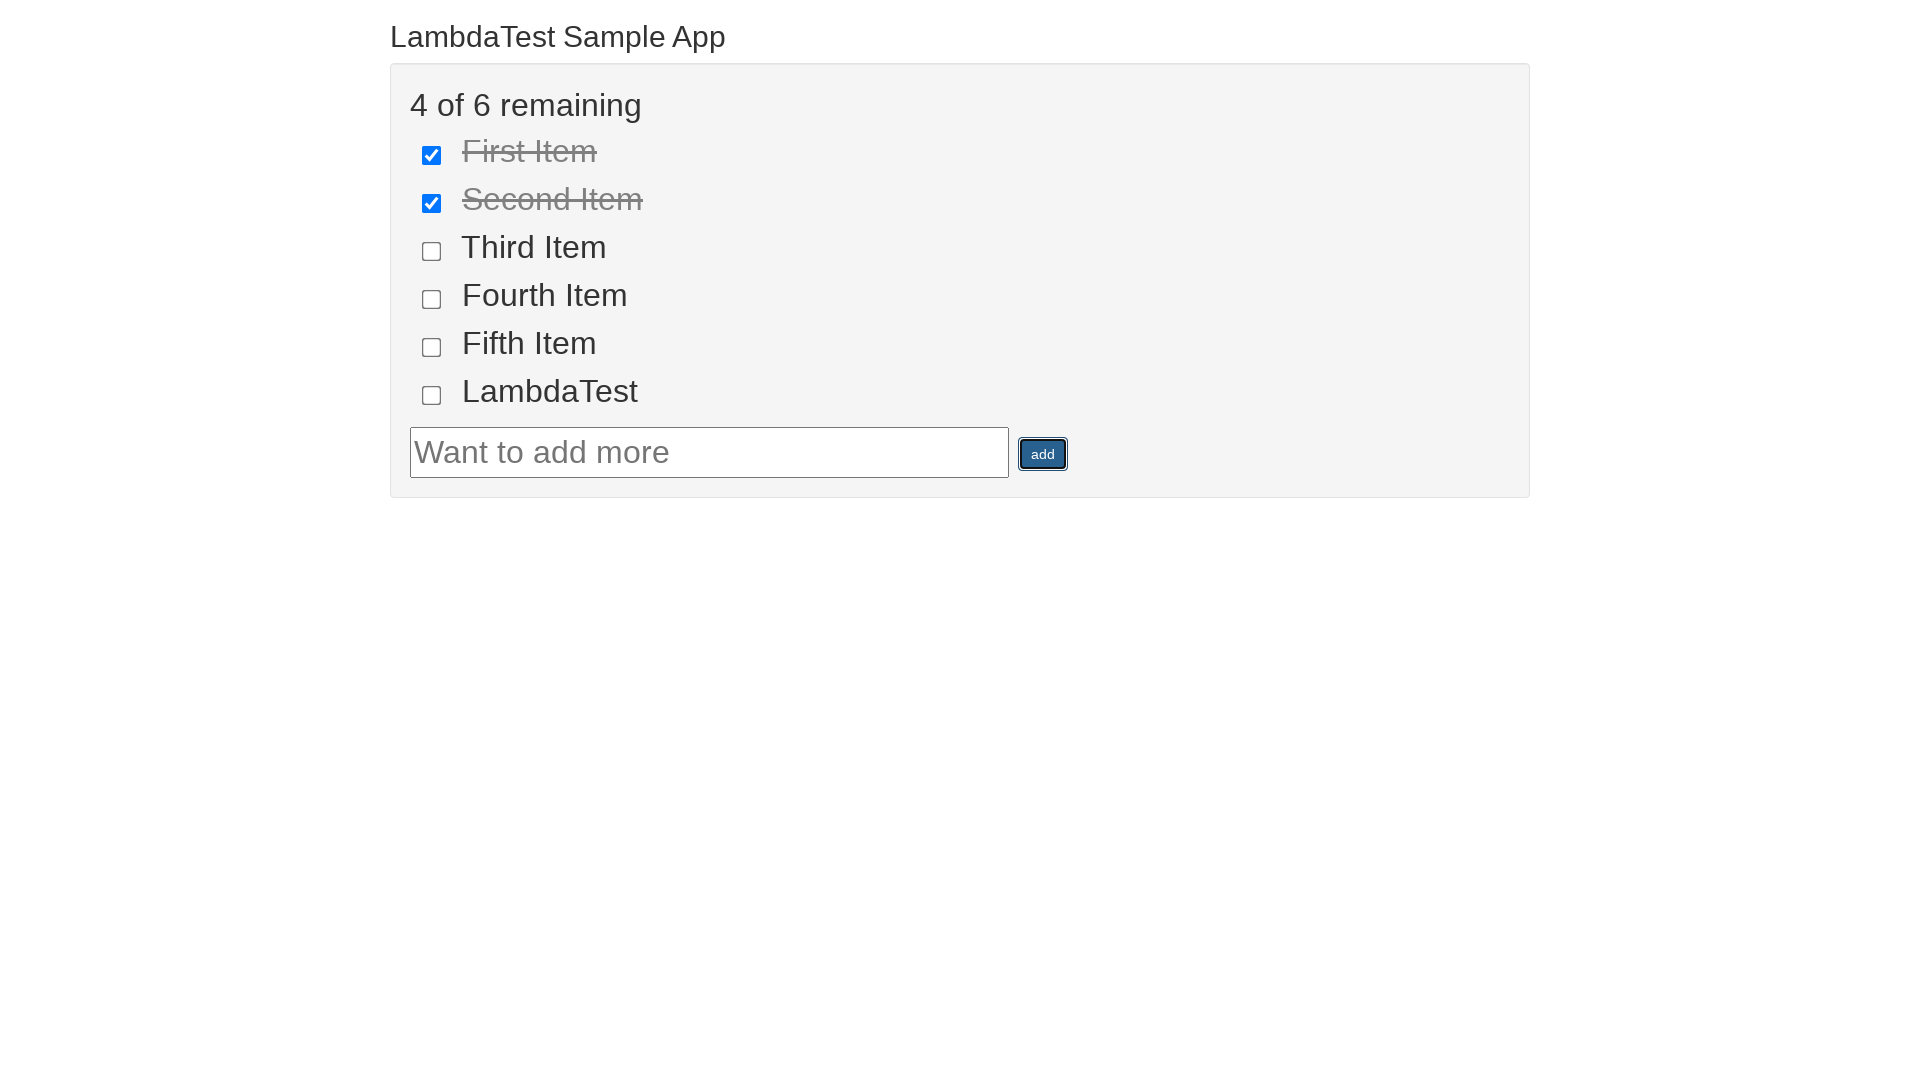

Clicked on the page heading at (960, 36) on .container h2
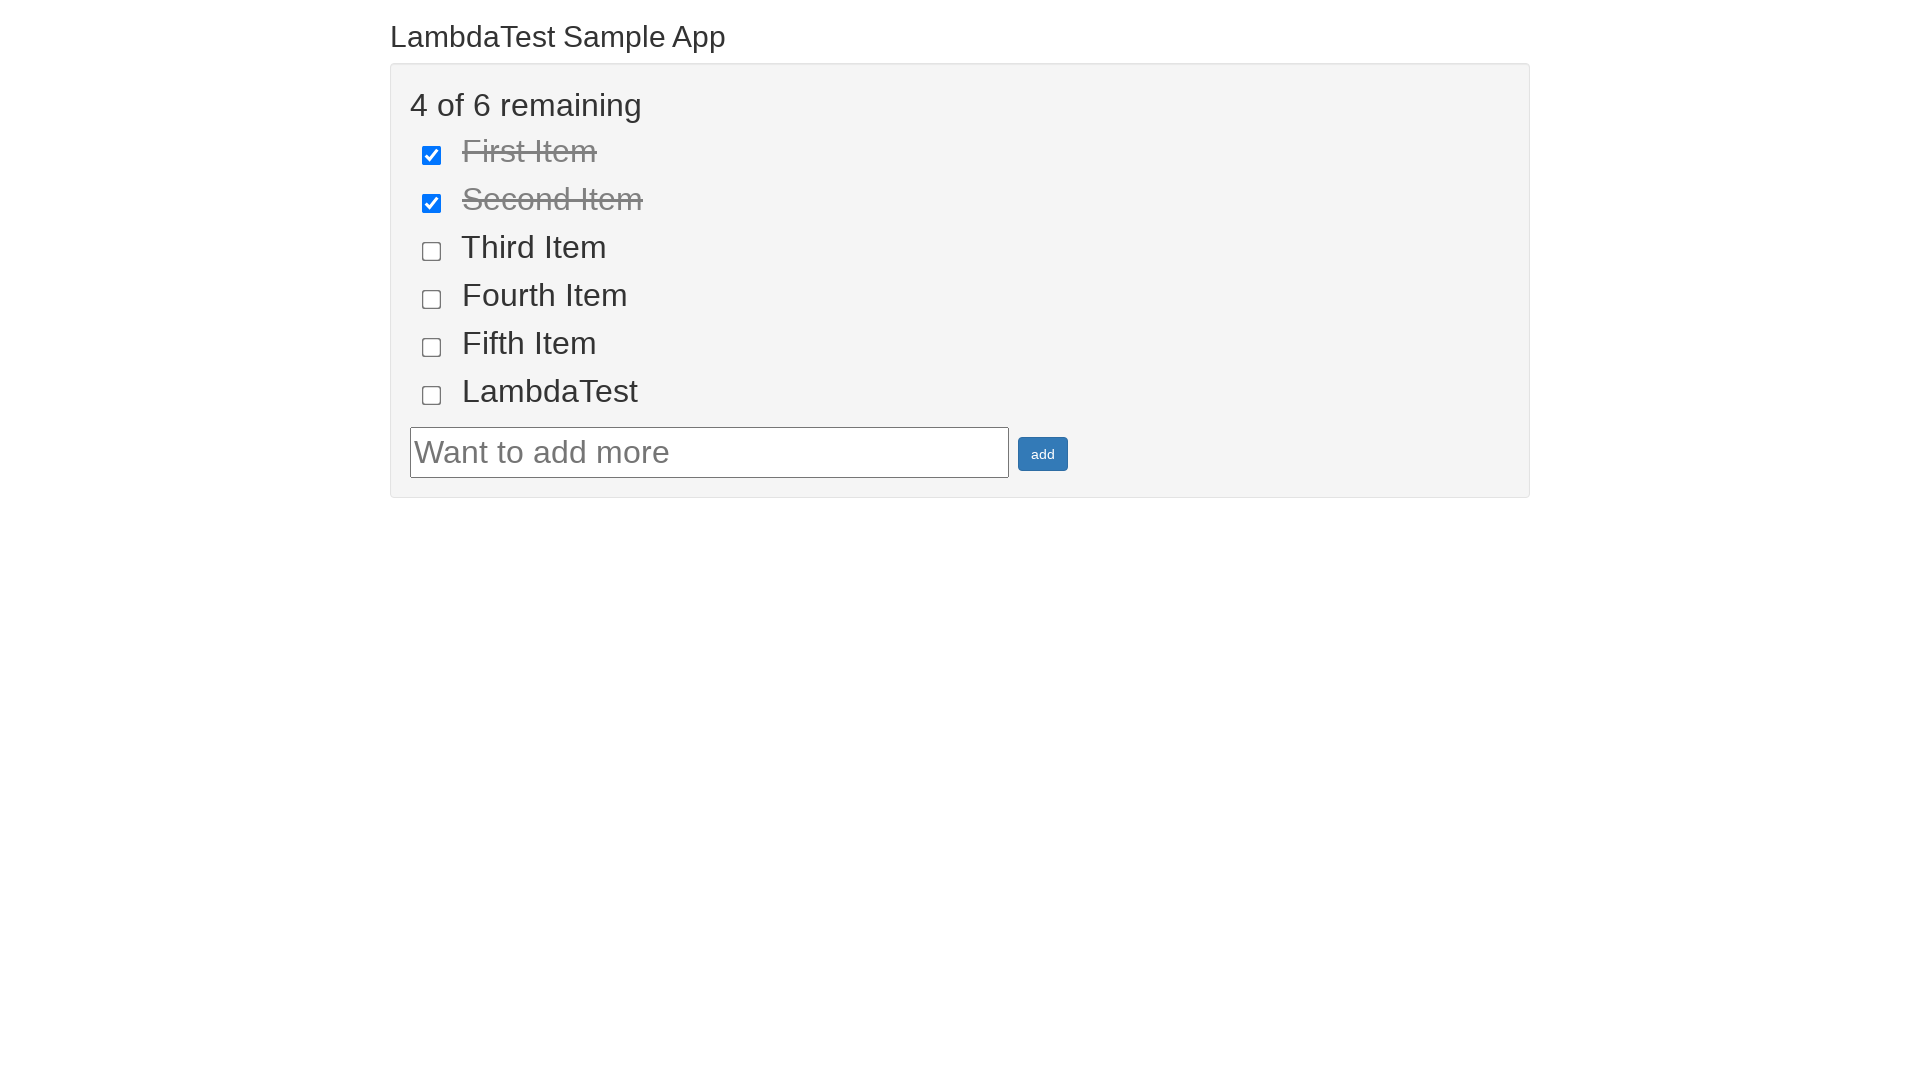

Clicked on the heading again to verify it remains interactive at (960, 36) on .container h2
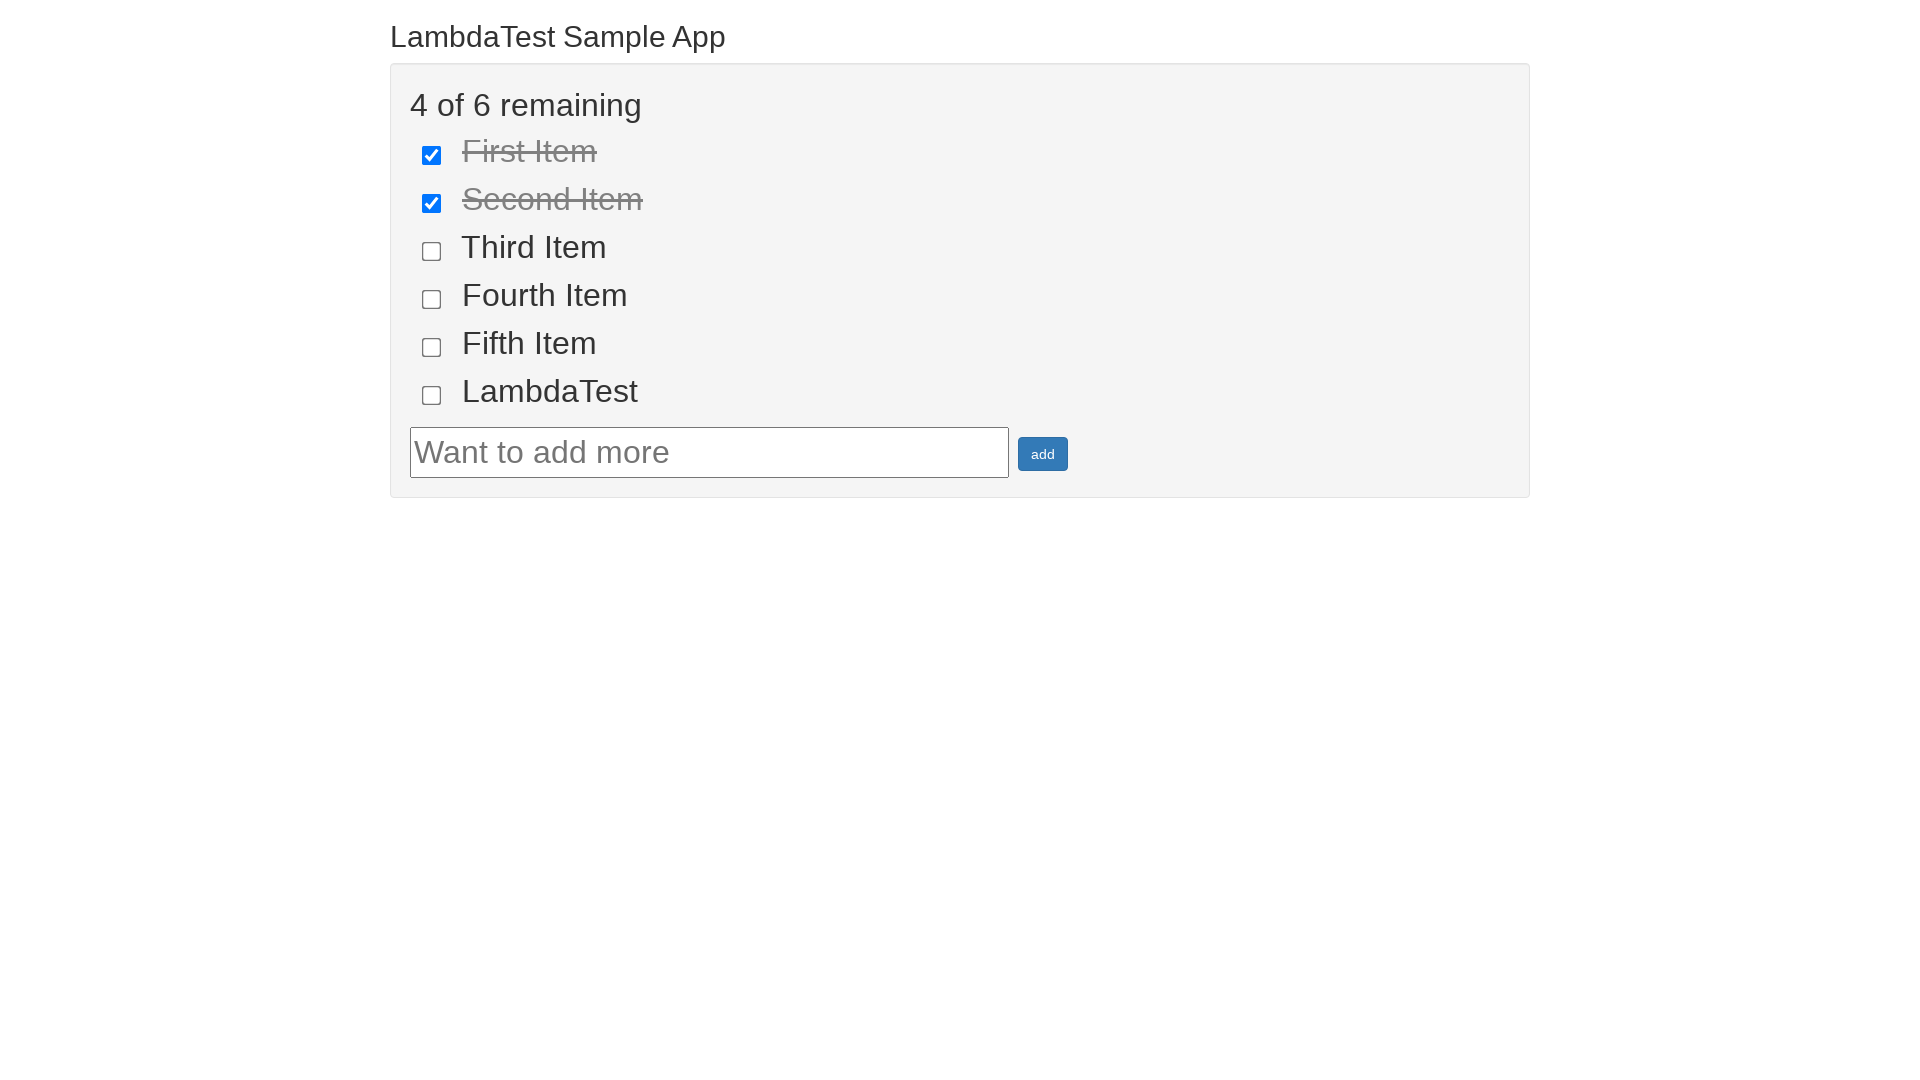

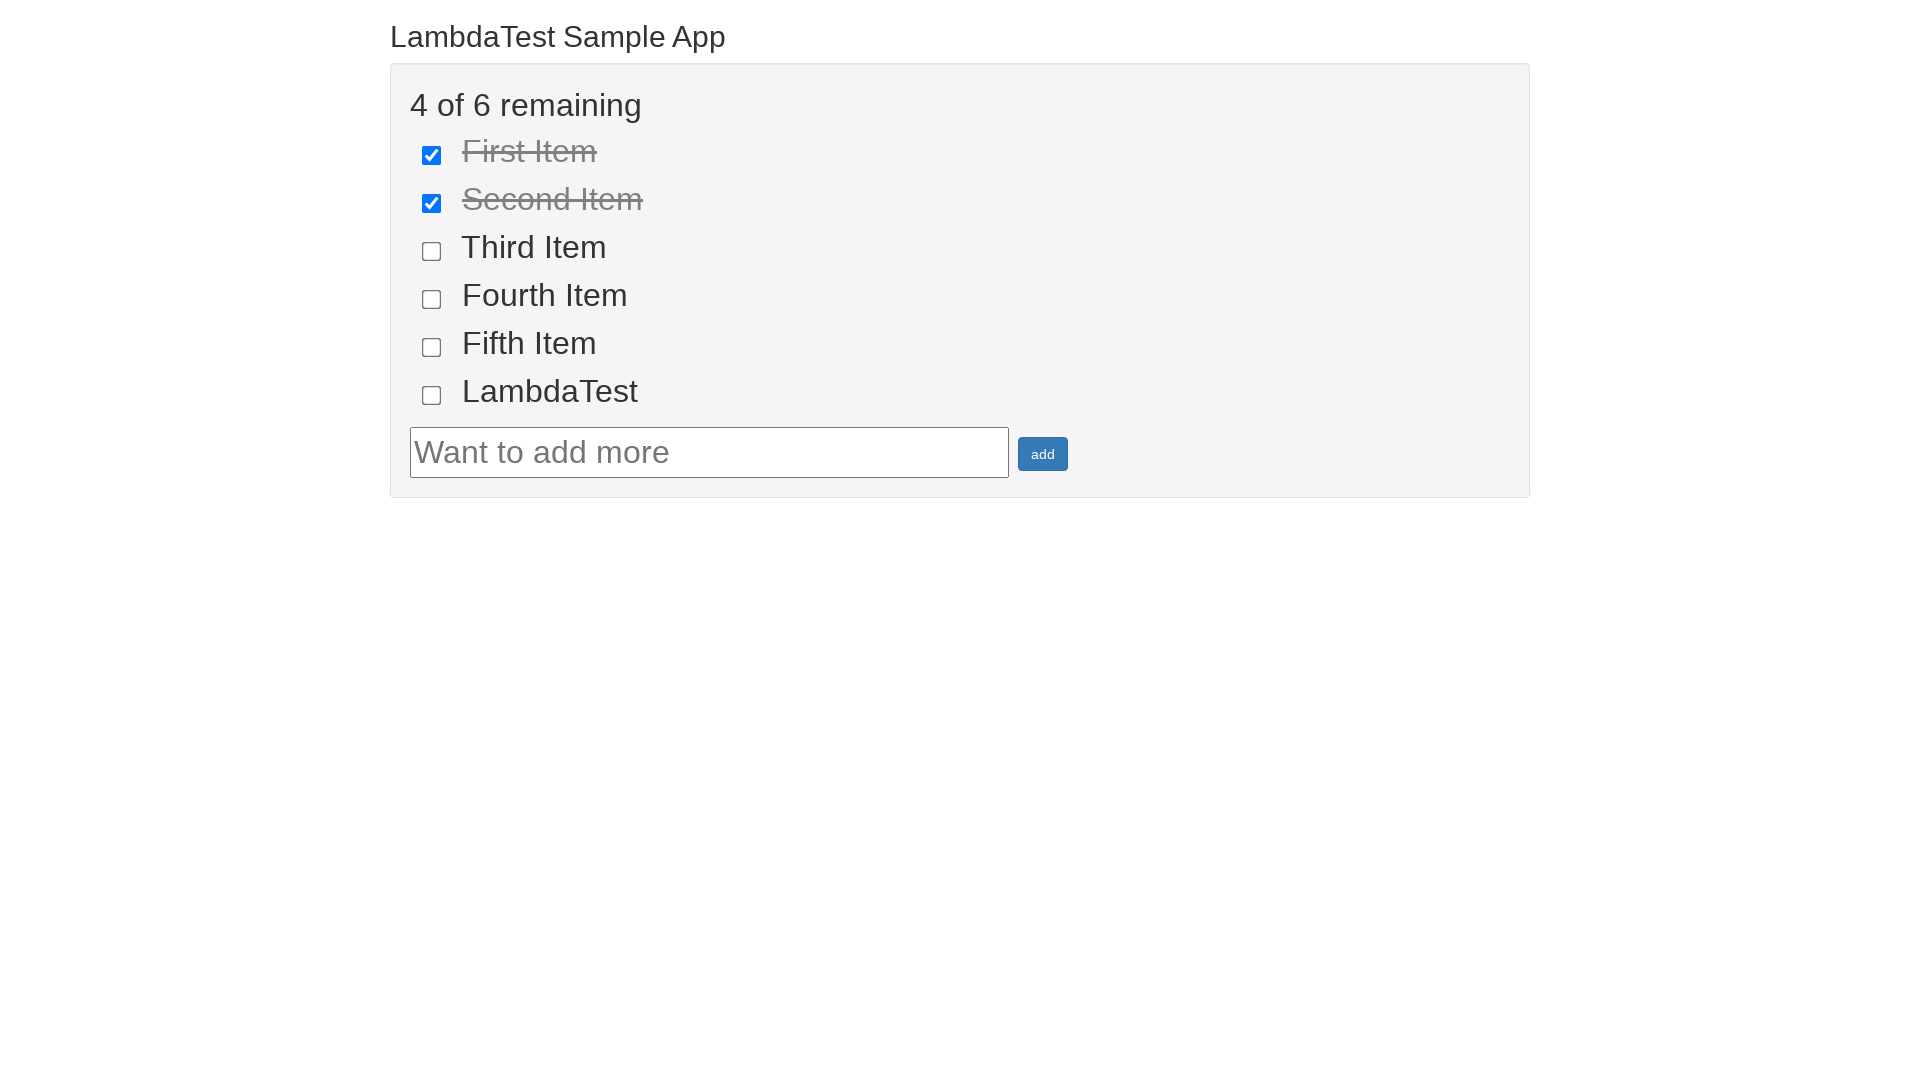